Tests double-click functionality on W3Schools demo page by entering text in first field, double-clicking copy button, and verifying text is copied to second field

Starting URL: https://www.w3schools.com/tags/tryit.asp?filename=tryhtml5_ev_ondblclick3

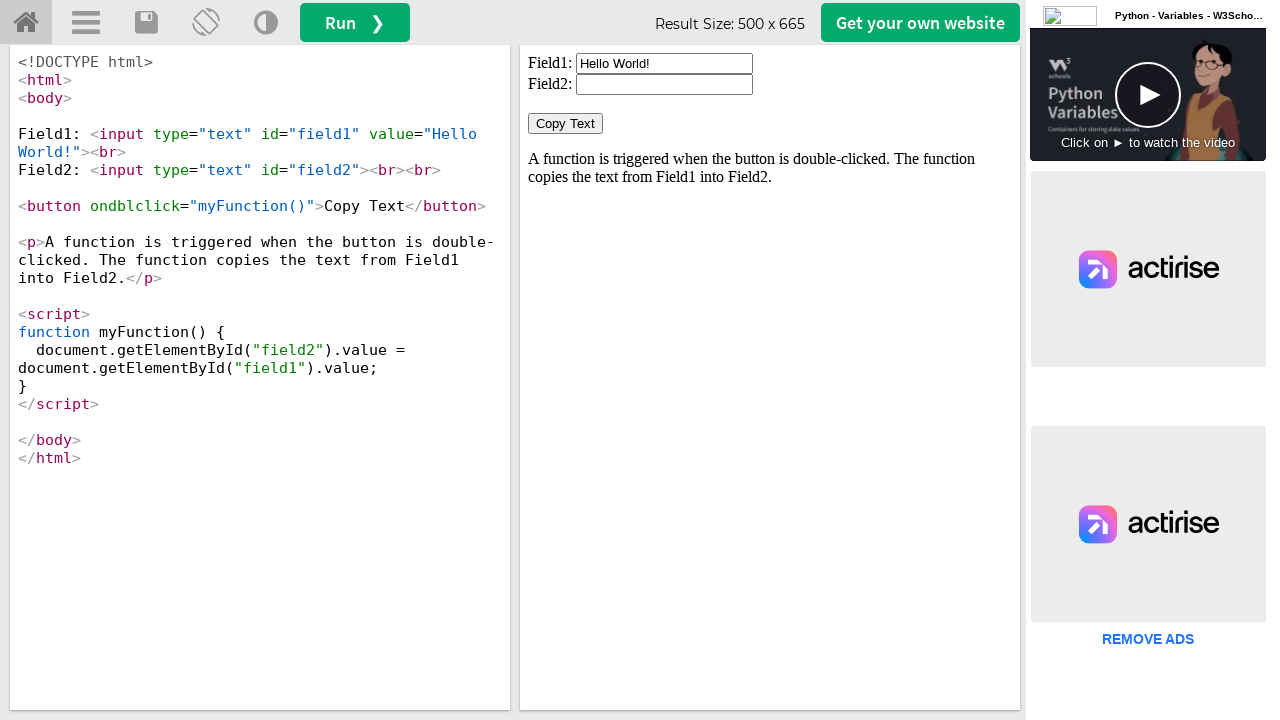

Located iframe containing the demo
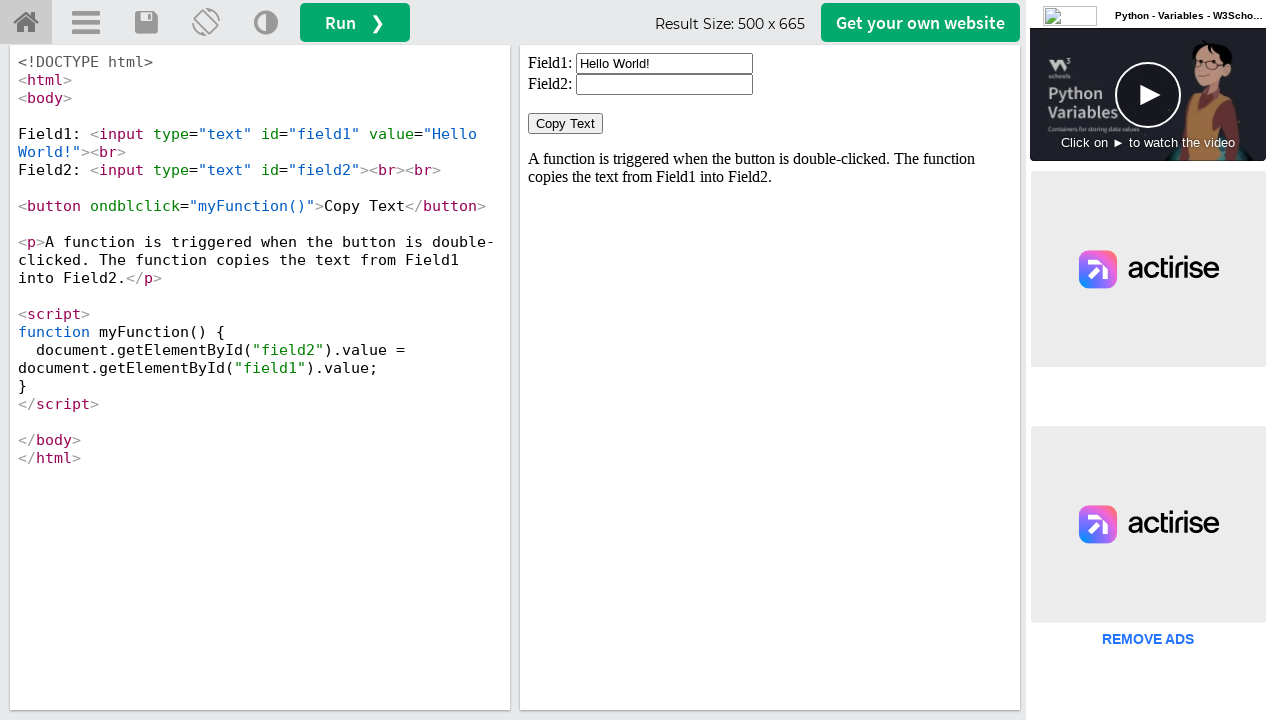

Cleared the first input field on iframe#iframeResult >> nth=0 >> internal:control=enter-frame >> input#field1
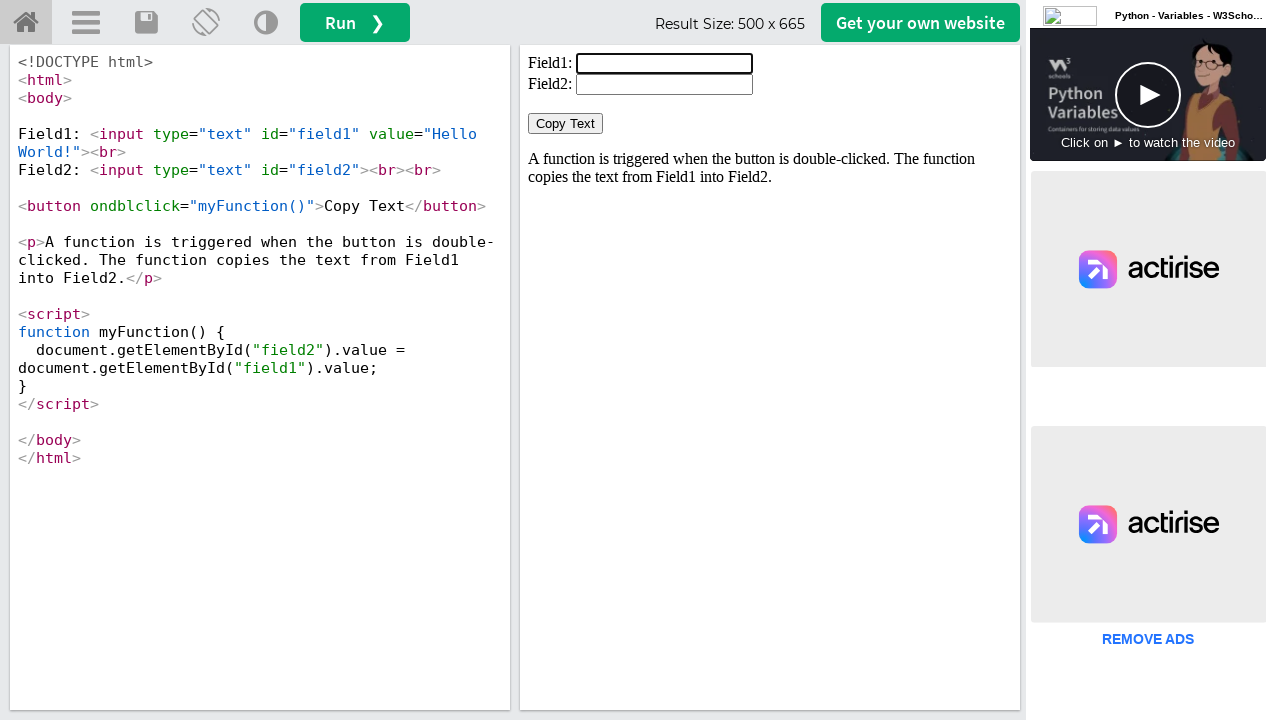

Filled first input field with 'Welcome' on iframe#iframeResult >> nth=0 >> internal:control=enter-frame >> input#field1
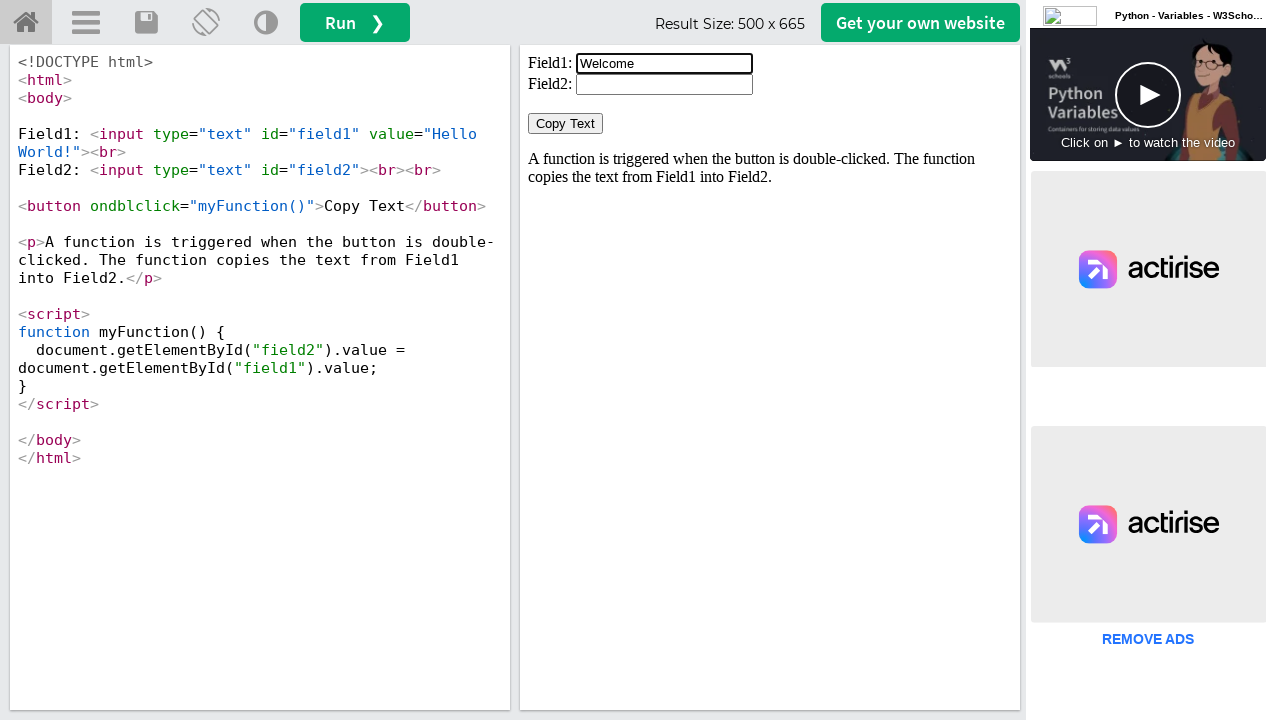

Double-clicked the 'Copy Text' button at (566, 124) on iframe#iframeResult >> nth=0 >> internal:control=enter-frame >> button:has-text(
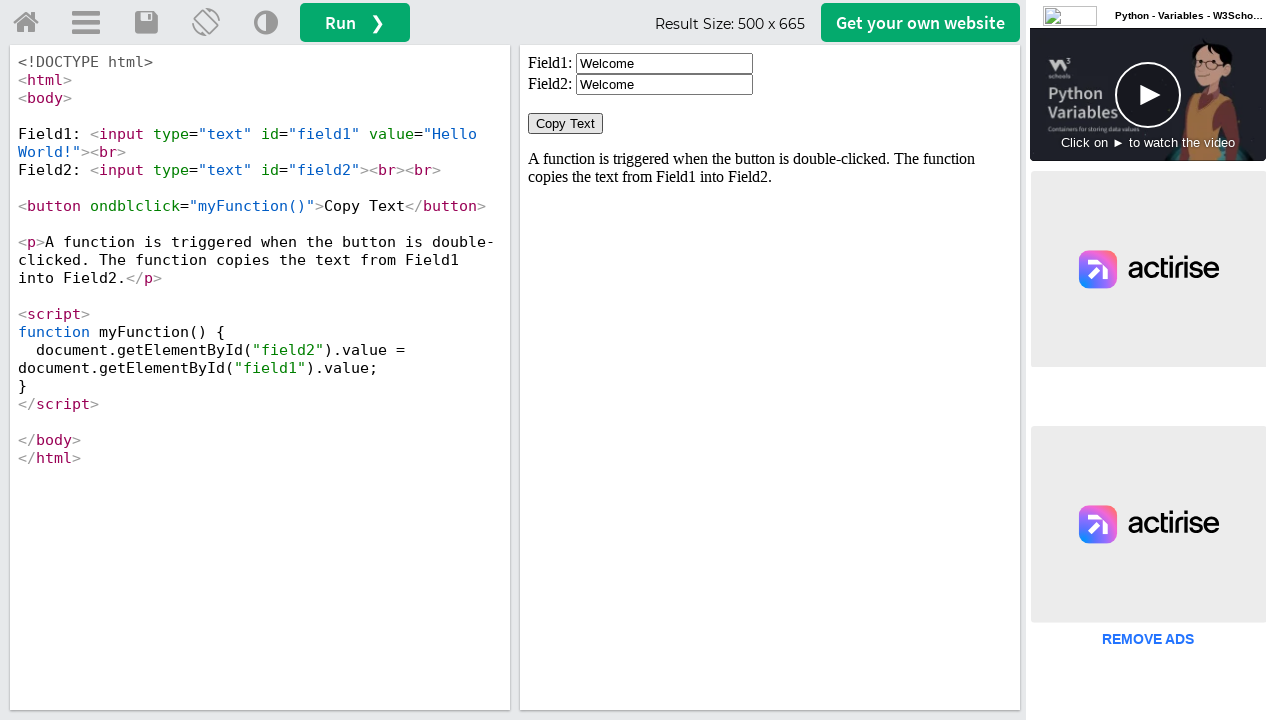

Retrieved text from second input field
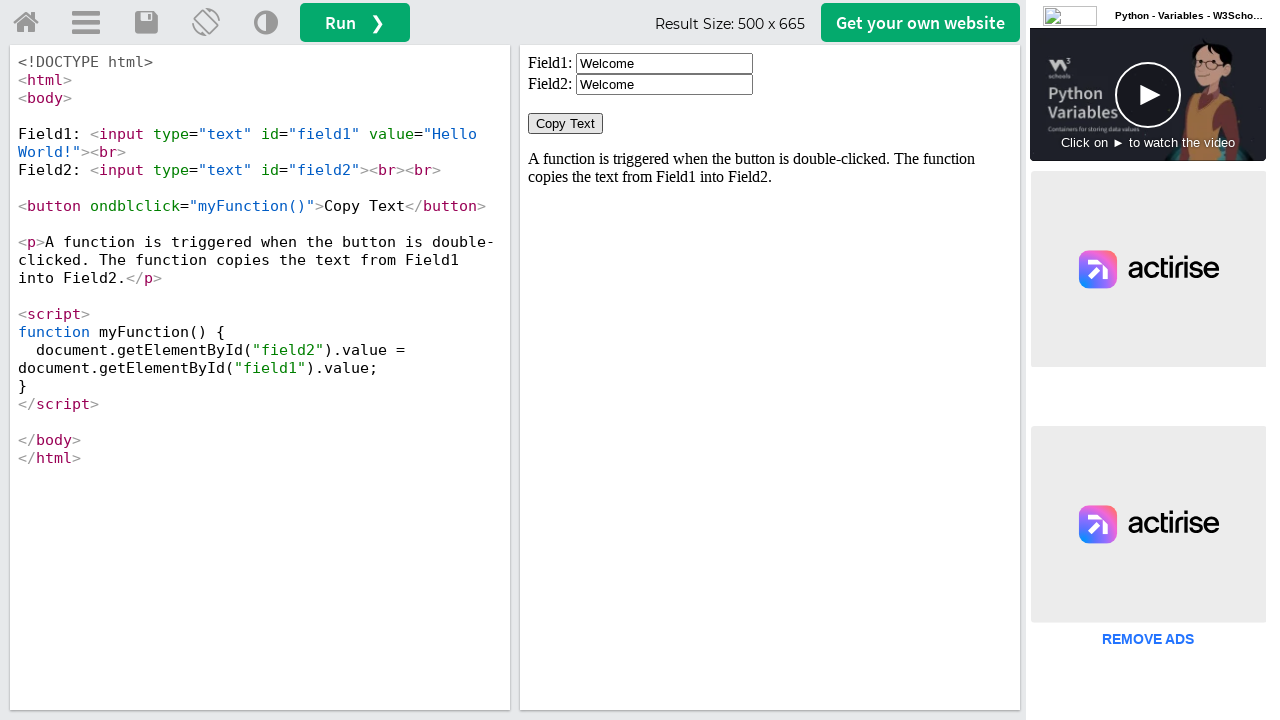

Verified that 'Welcome' was successfully copied to the second field
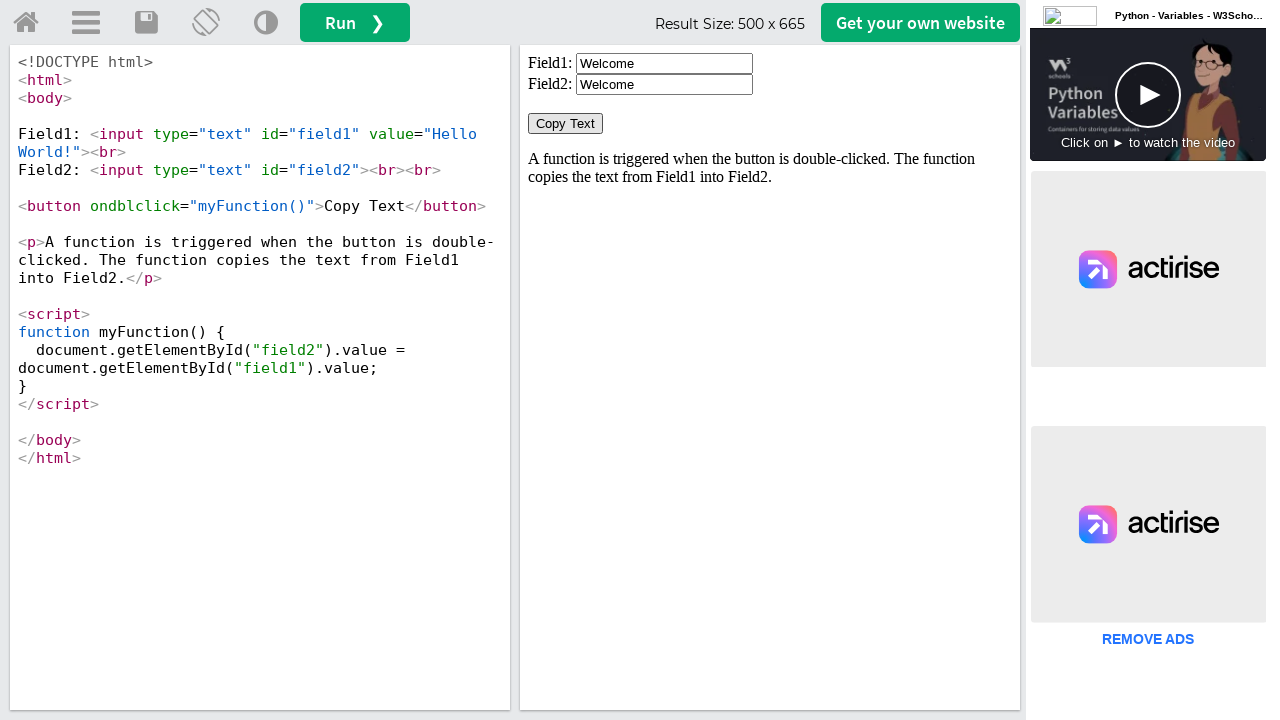

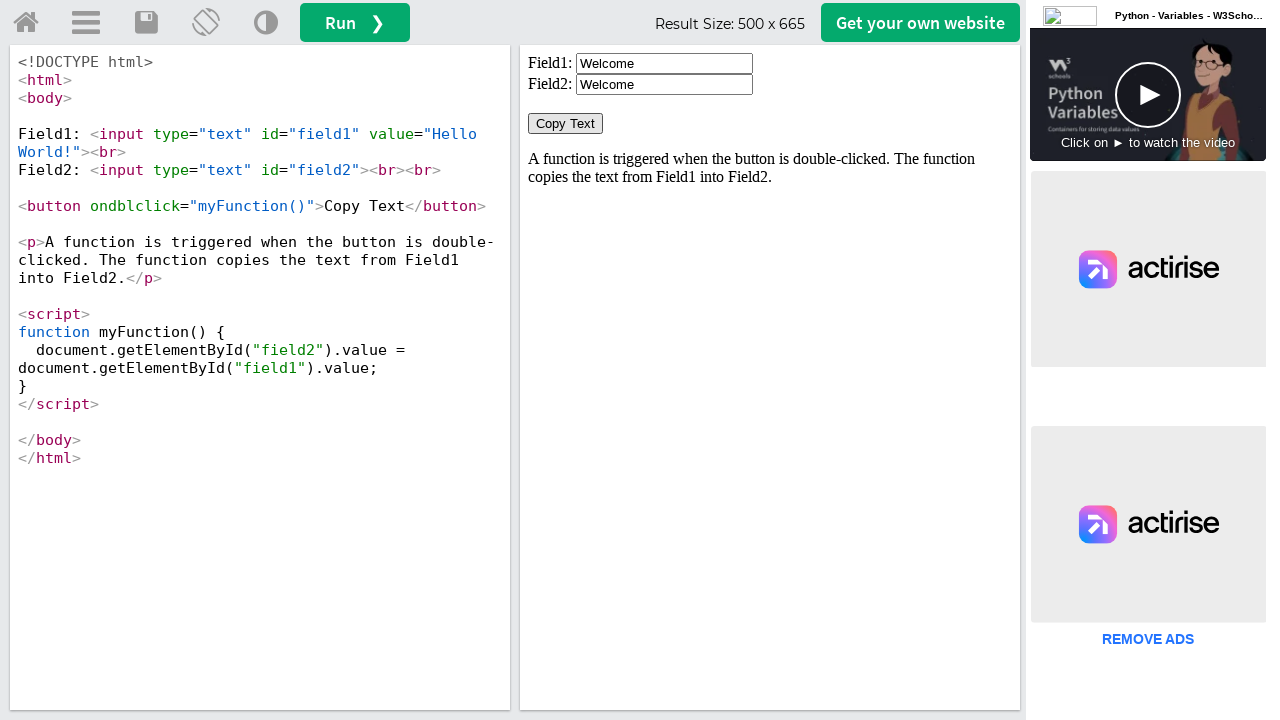